Tests adding a new customer through the bank manager interface

Starting URL: https://www.globalsqa.com/angularJs-protractor/BankingProject/#/login

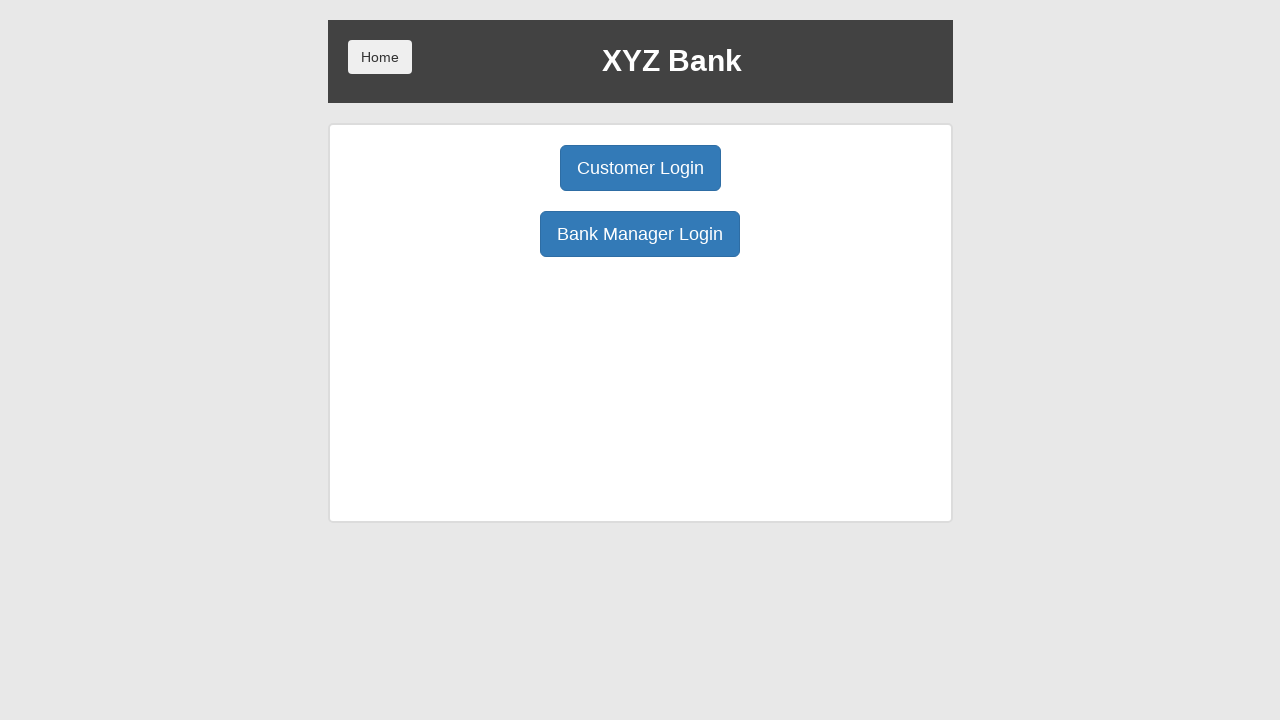

Clicked Bank Manager Login button at (640, 234) on xpath=//*[contains(text(), 'Manager')]
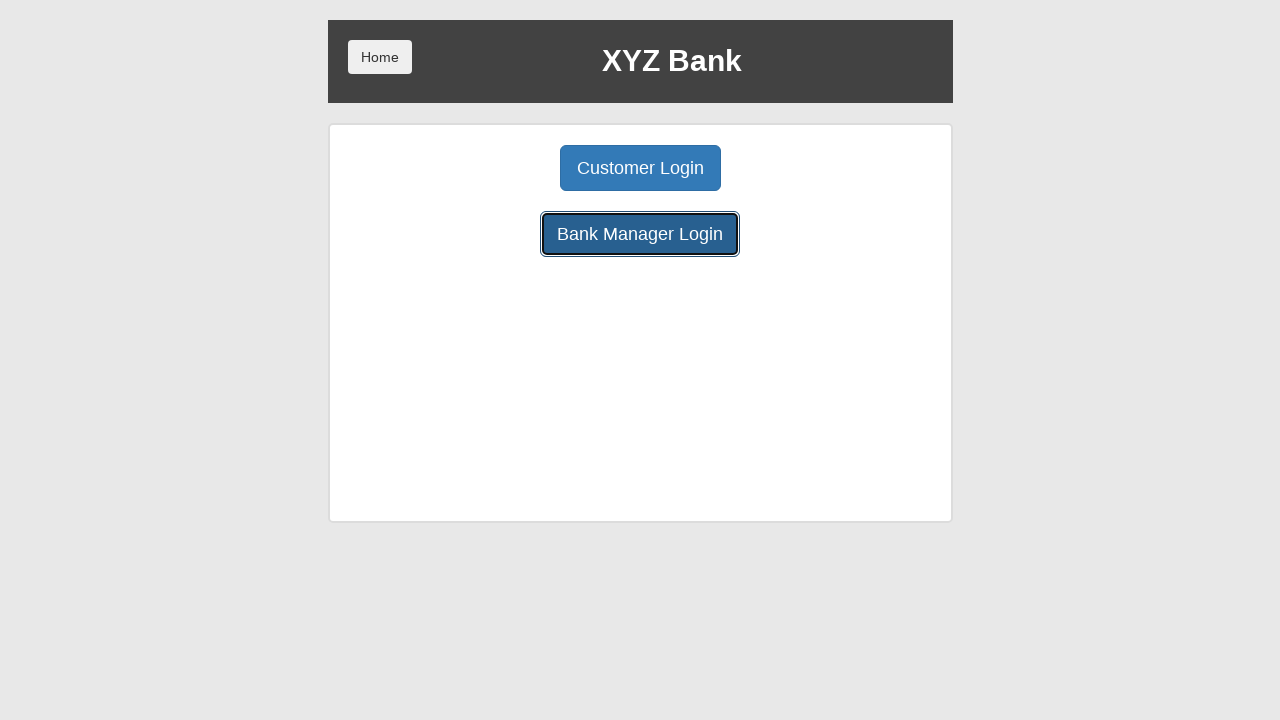

Clicked Add Customer button at (502, 168) on xpath=//button[contains(text(), 'Add')]
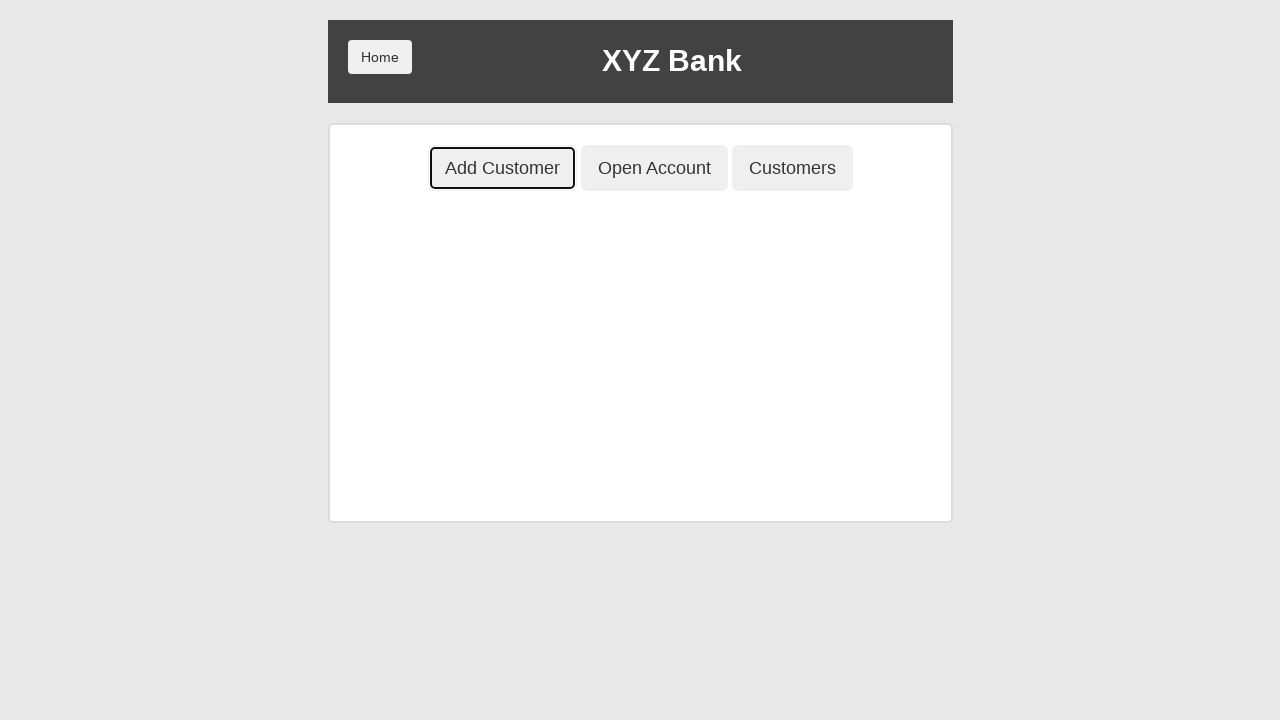

Filled first name field with 'Serhio' on xpath=//input[contains(@placeholder, 'First')]
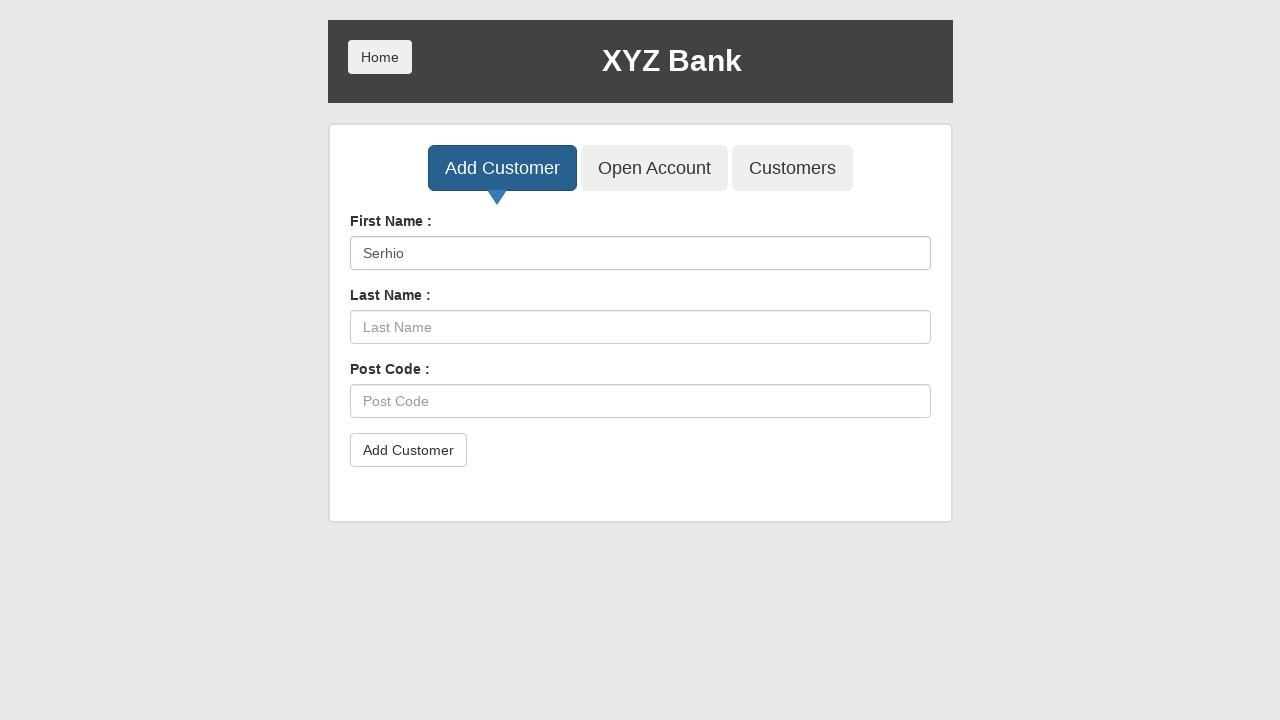

Filled last name field with 'Aguero' on xpath=//input[contains(@placeholder, 'Last')]
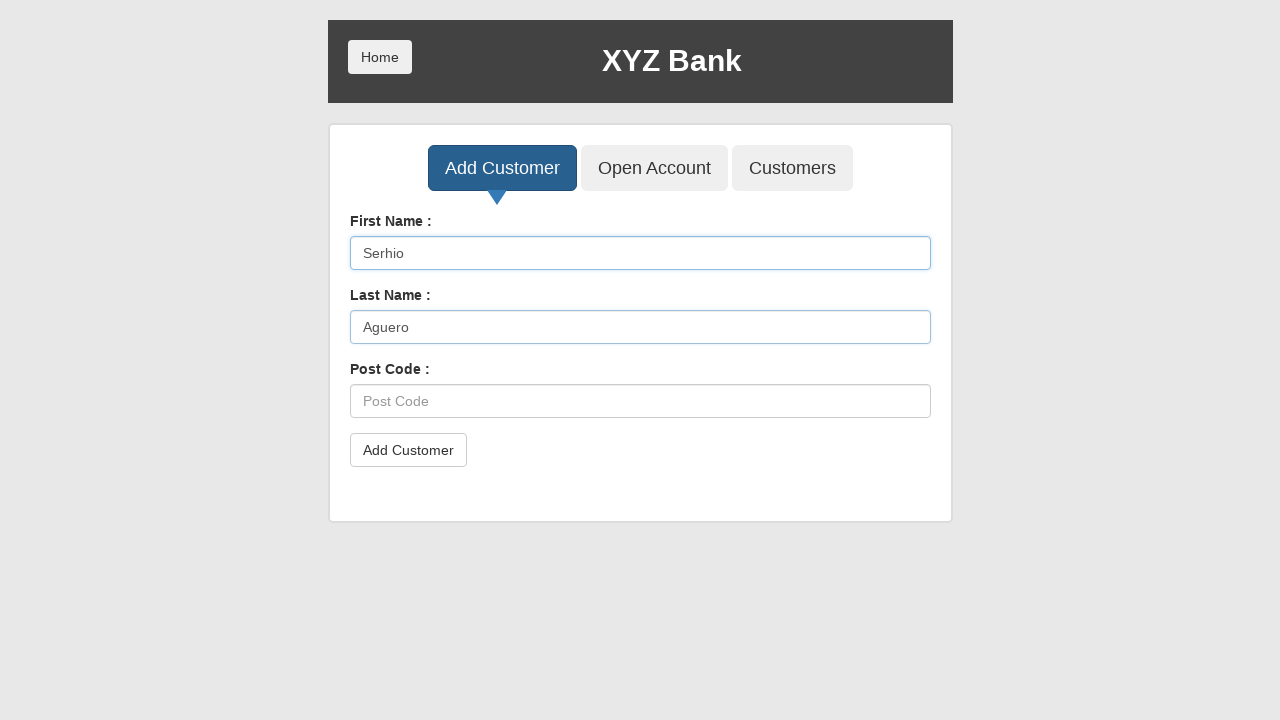

Filled postal code field with '12345qw' on xpath=//input[contains(@placeholder, 'Code')]
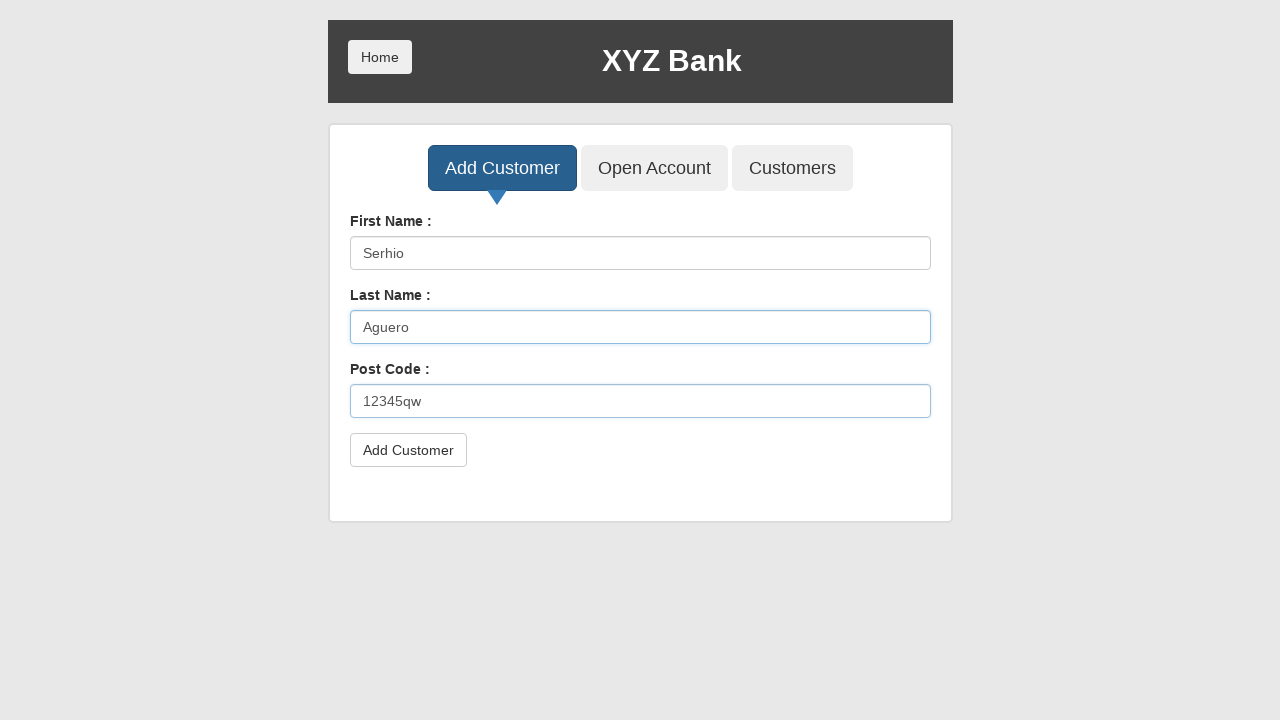

Clicked Add Customer submit button at (408, 450) on xpath=//button[contains(text(), 'Add Customer') and @type='submit']
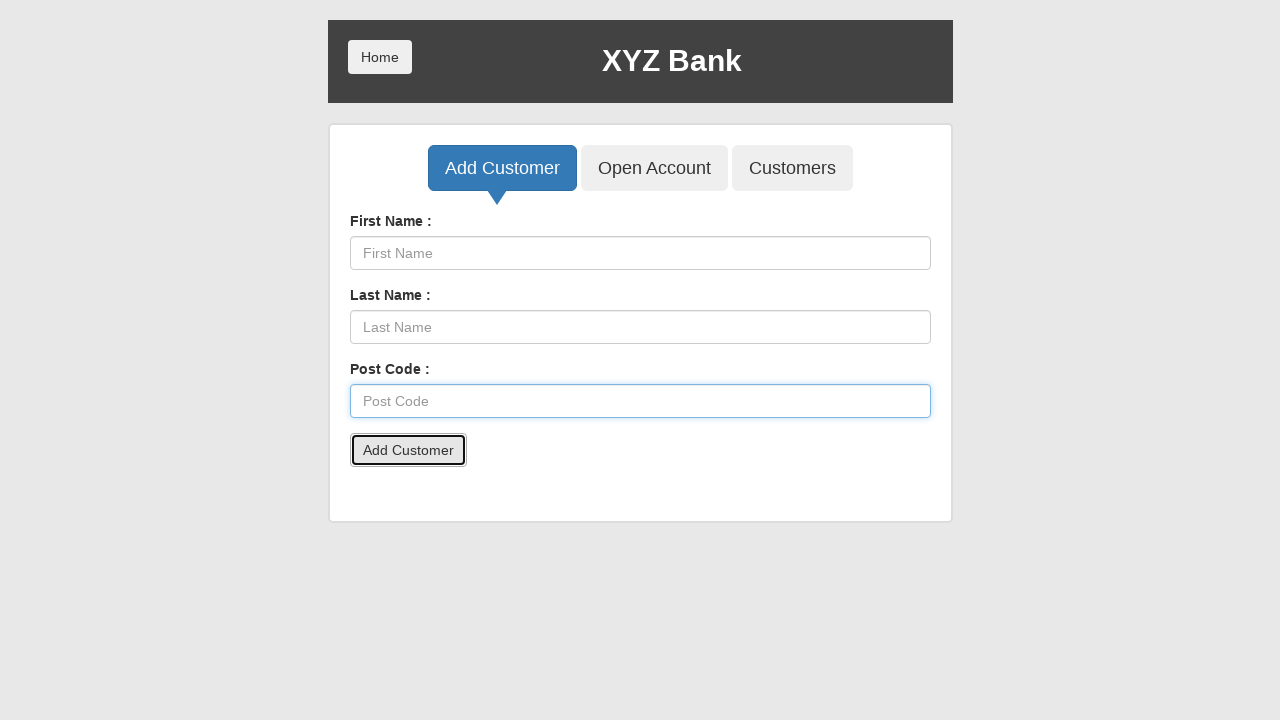

Set up dialog handler to accept alerts
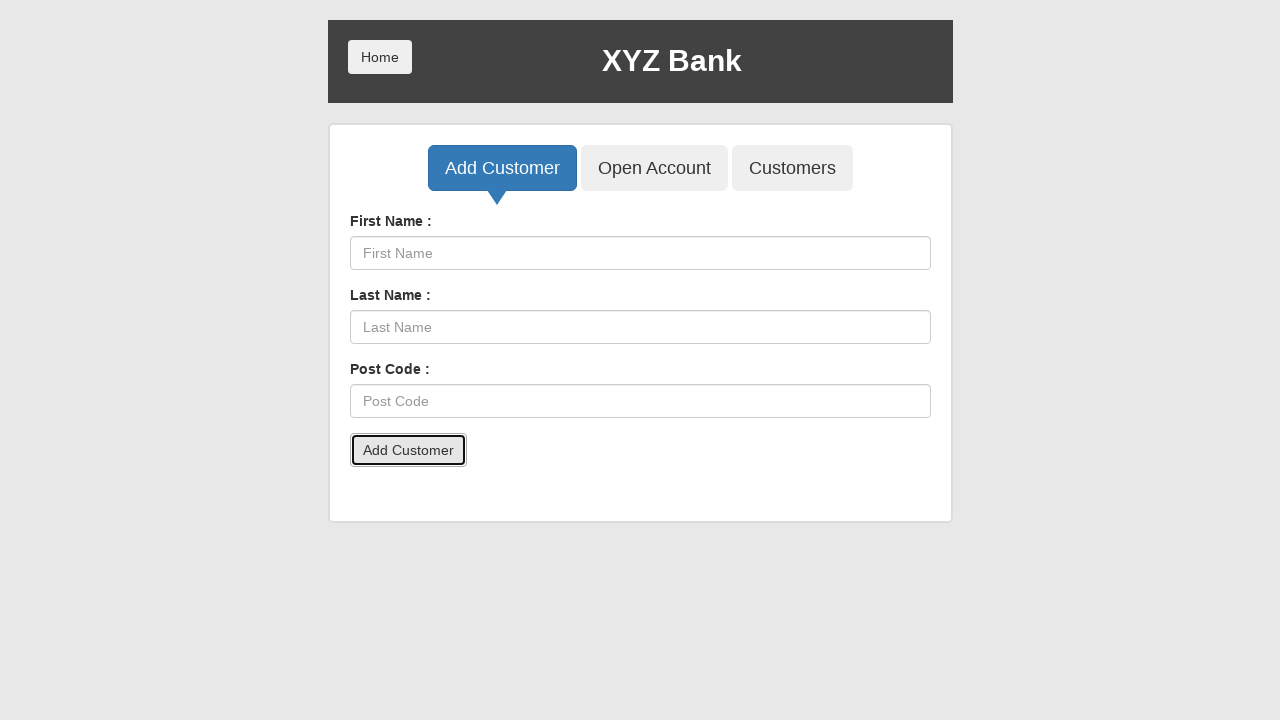

Clicked Open Account button at (654, 168) on xpath=//button[@ng-click='openAccount()']
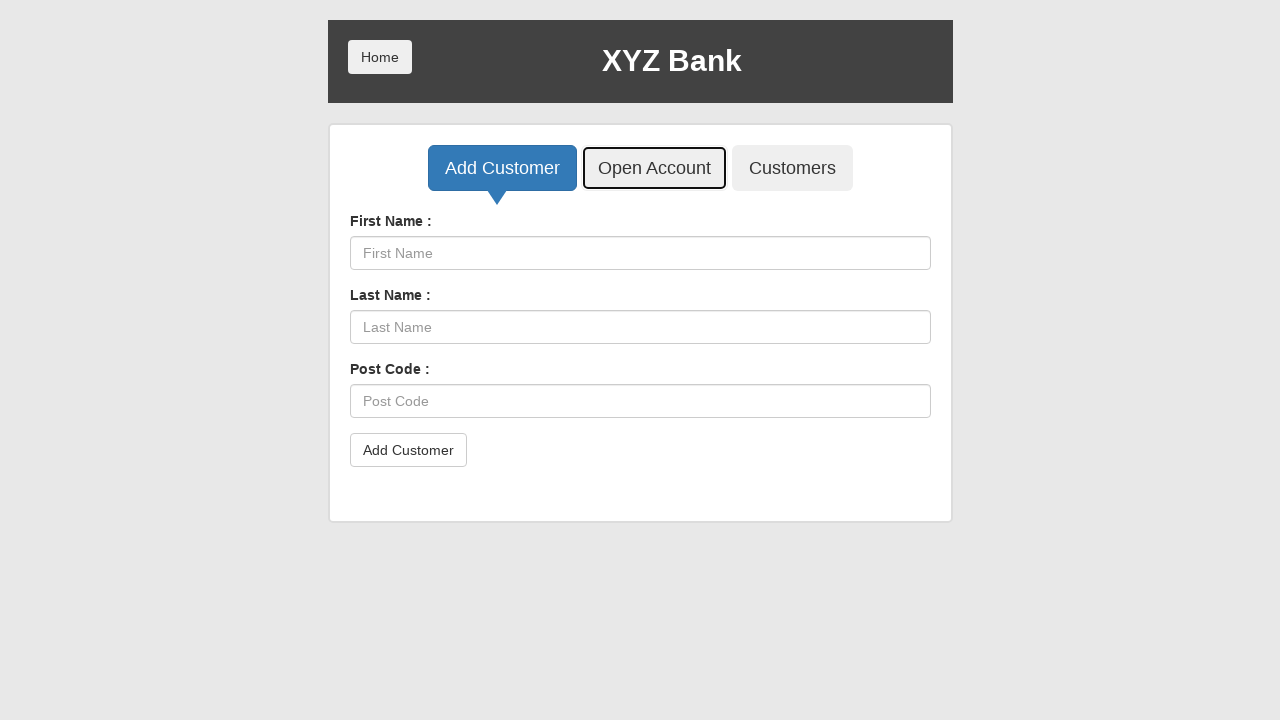

Verified Process button is present on the page
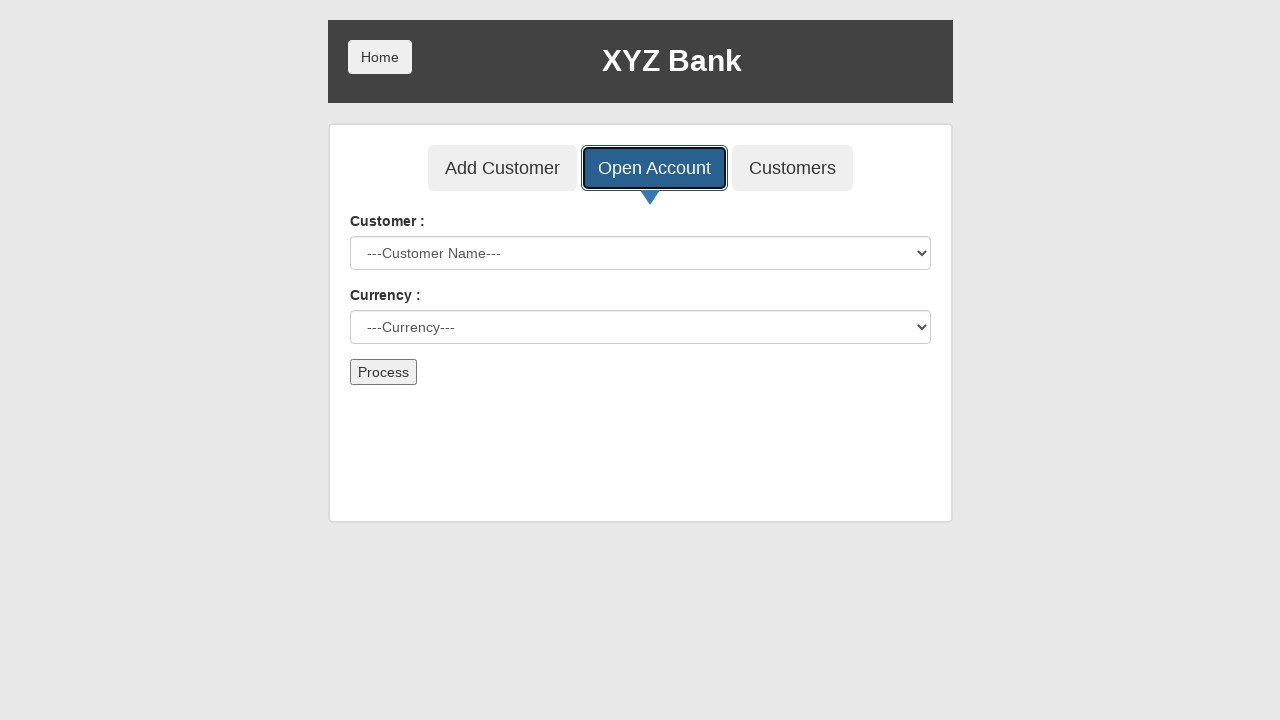

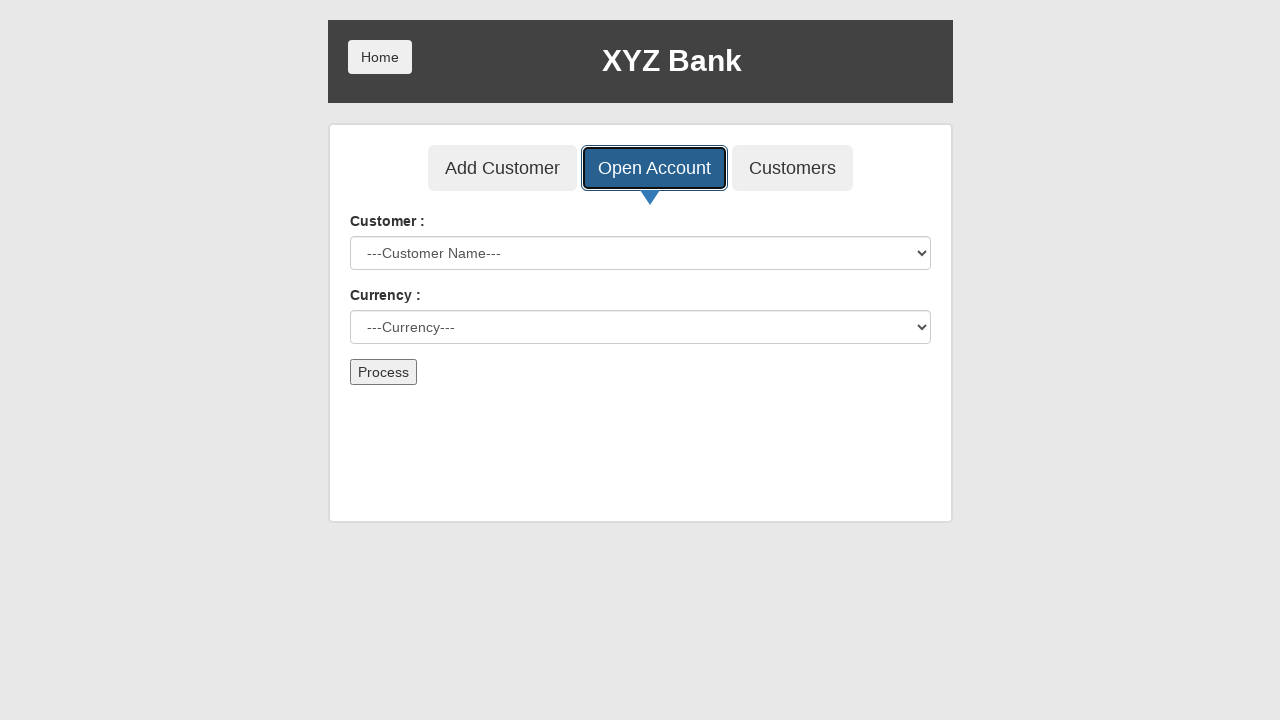